Demonstrates click-hold, move, and release mouse actions for drag operation

Starting URL: https://crossbrowsertesting.github.io/drag-and-drop

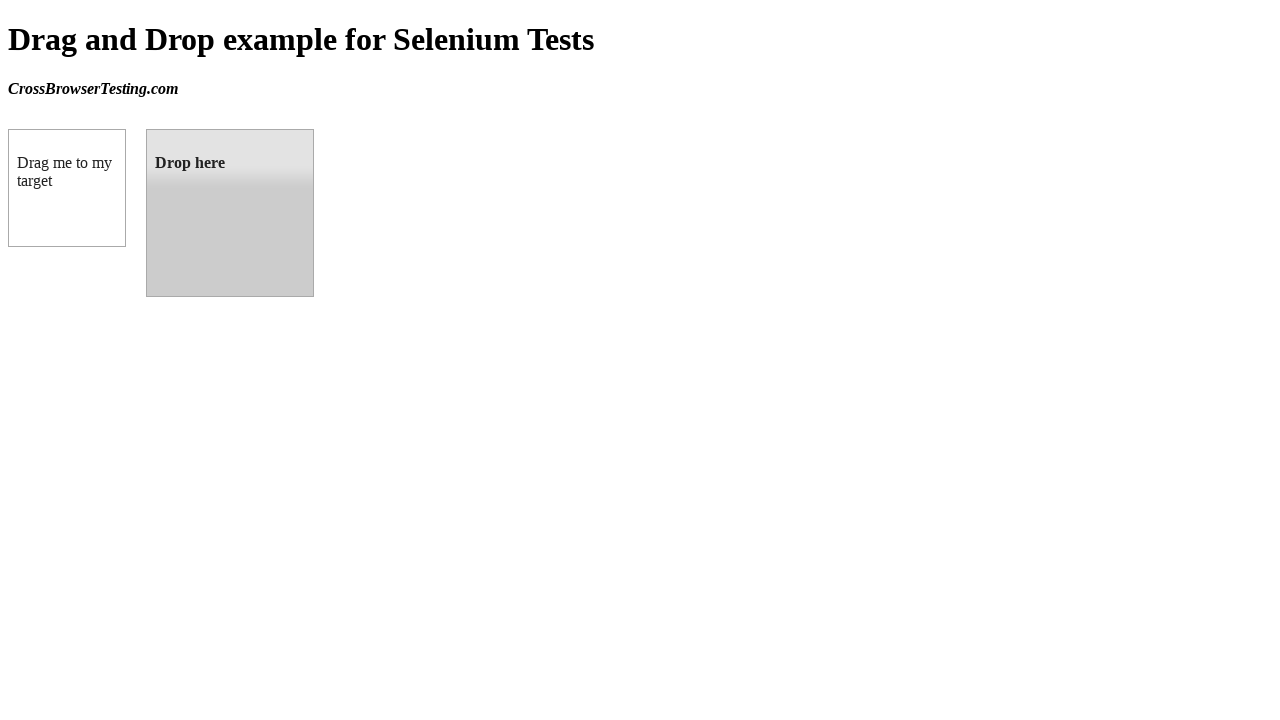

Located draggable source element
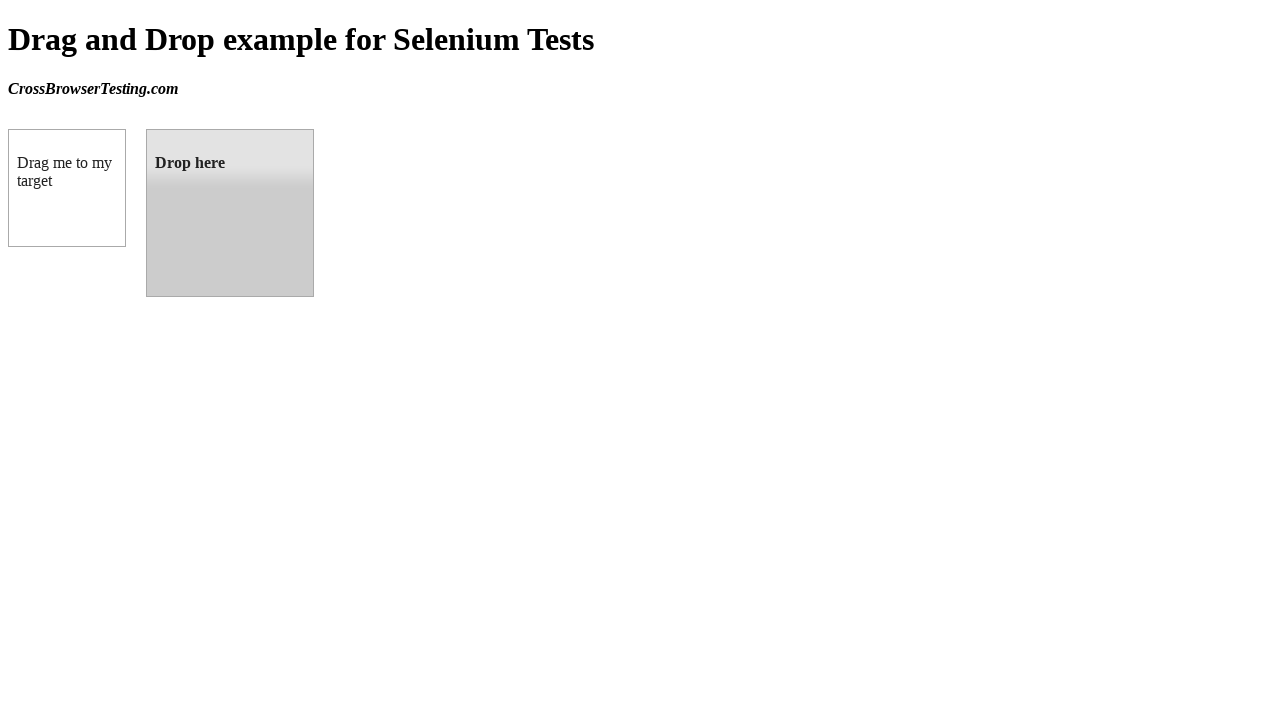

Located droppable target element
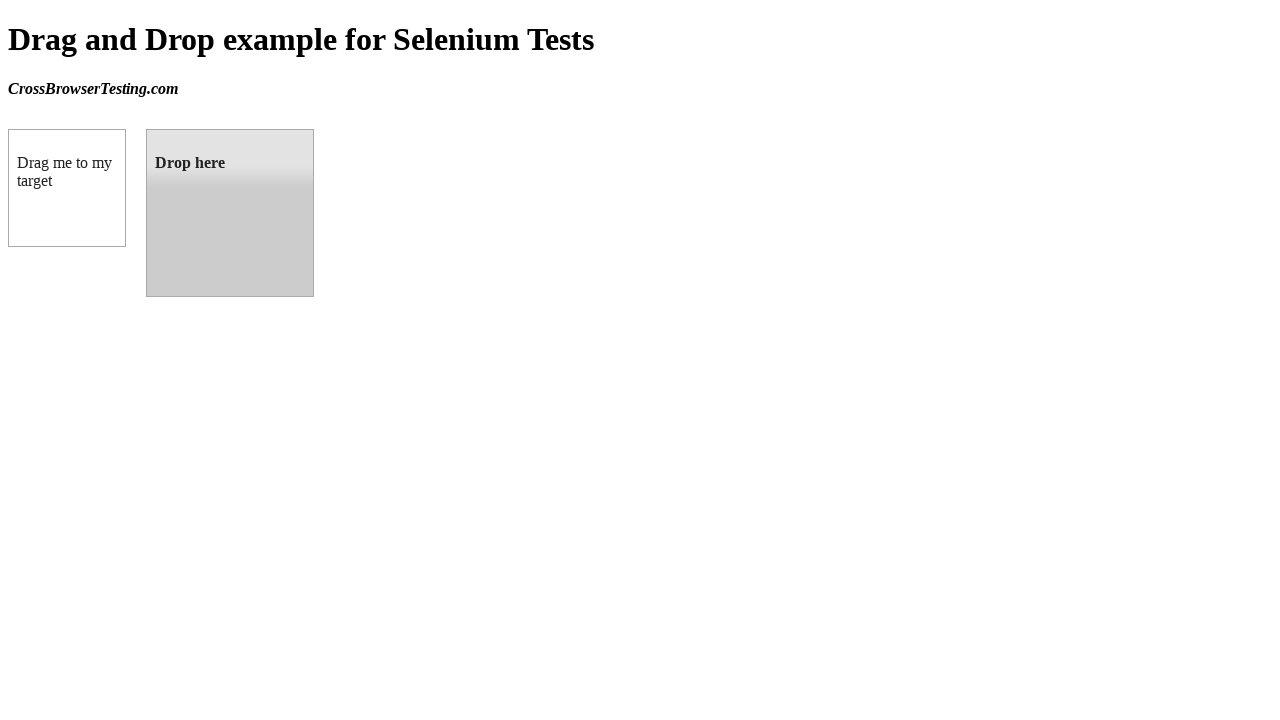

Retrieved source element bounding box
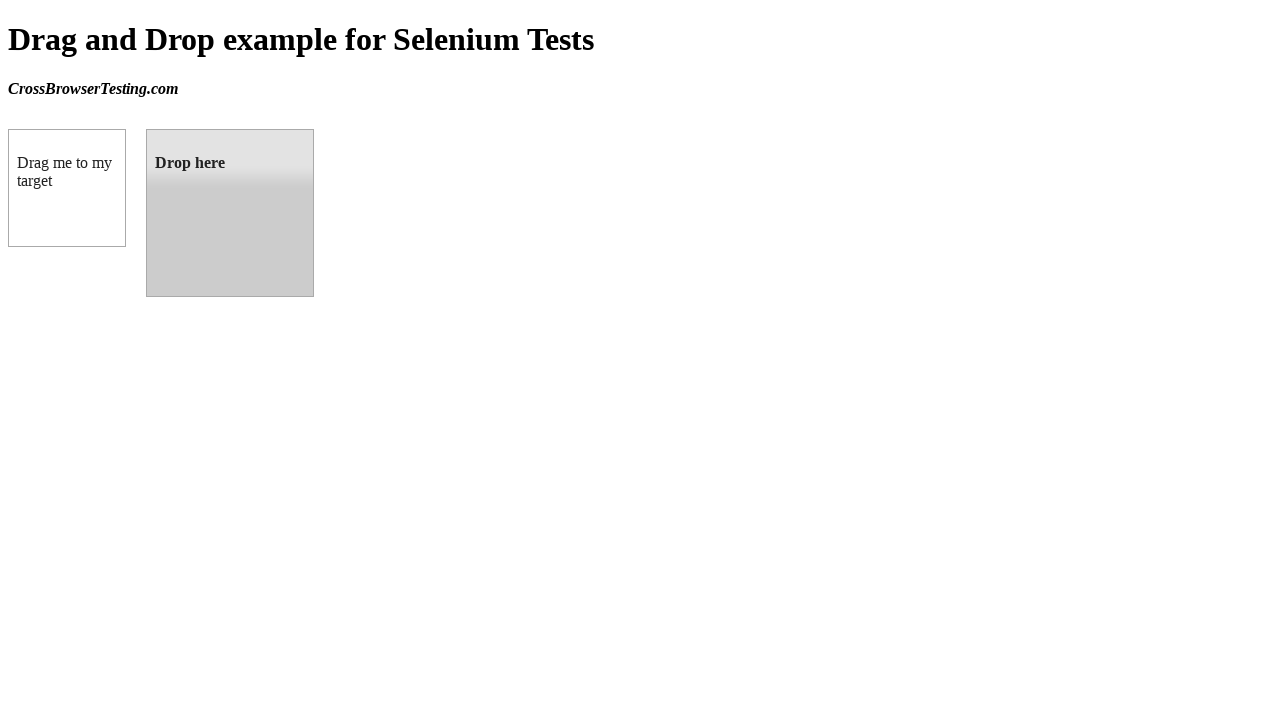

Retrieved target element bounding box
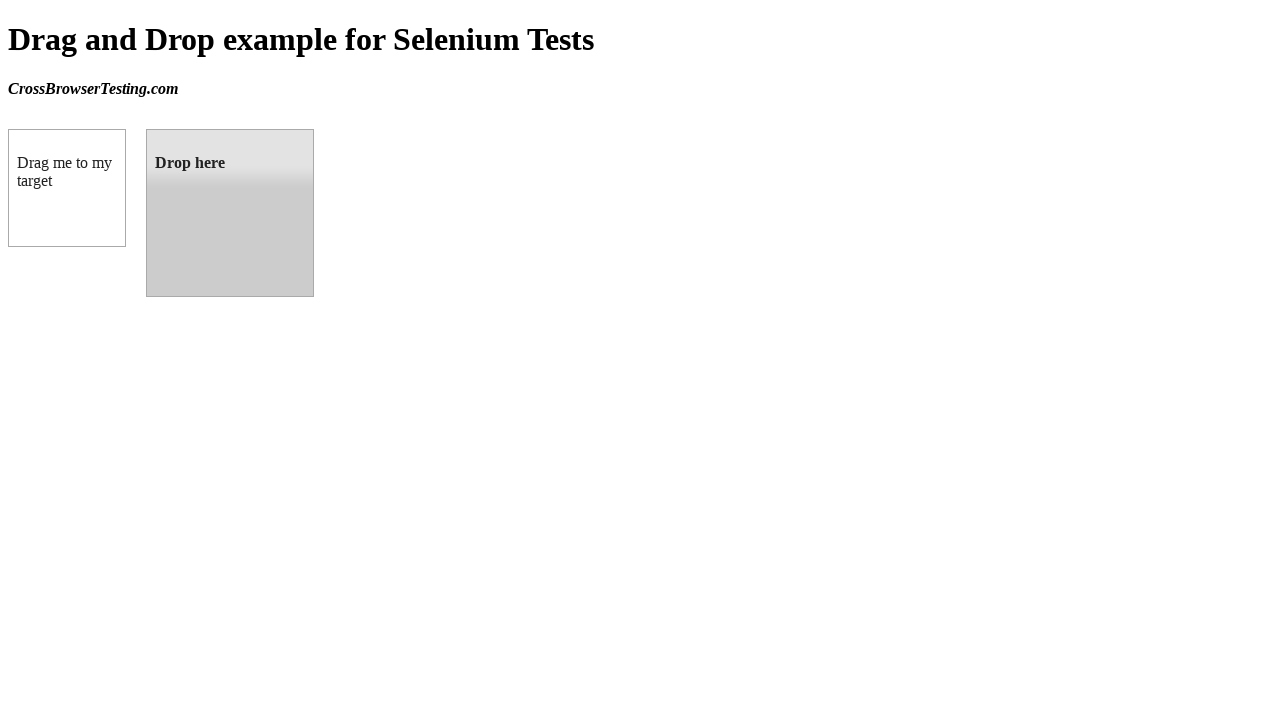

Moved mouse to center of source element at (67, 188)
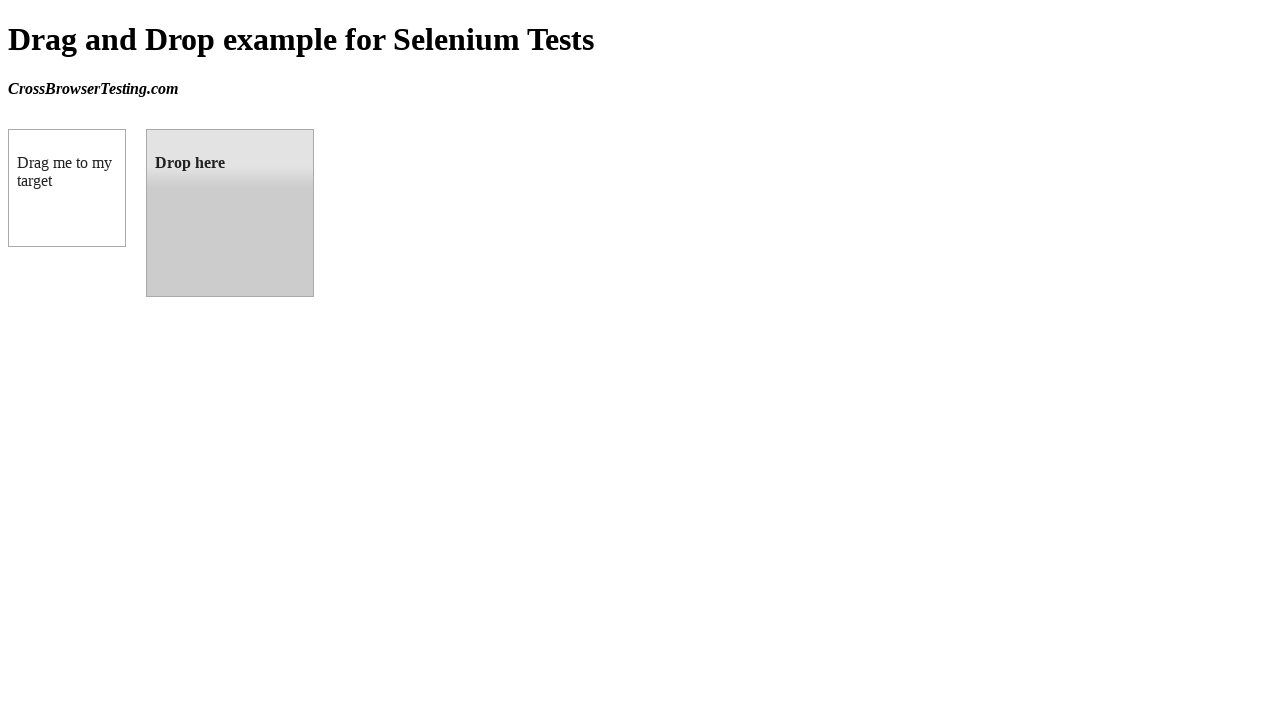

Pressed mouse button down on source element at (67, 188)
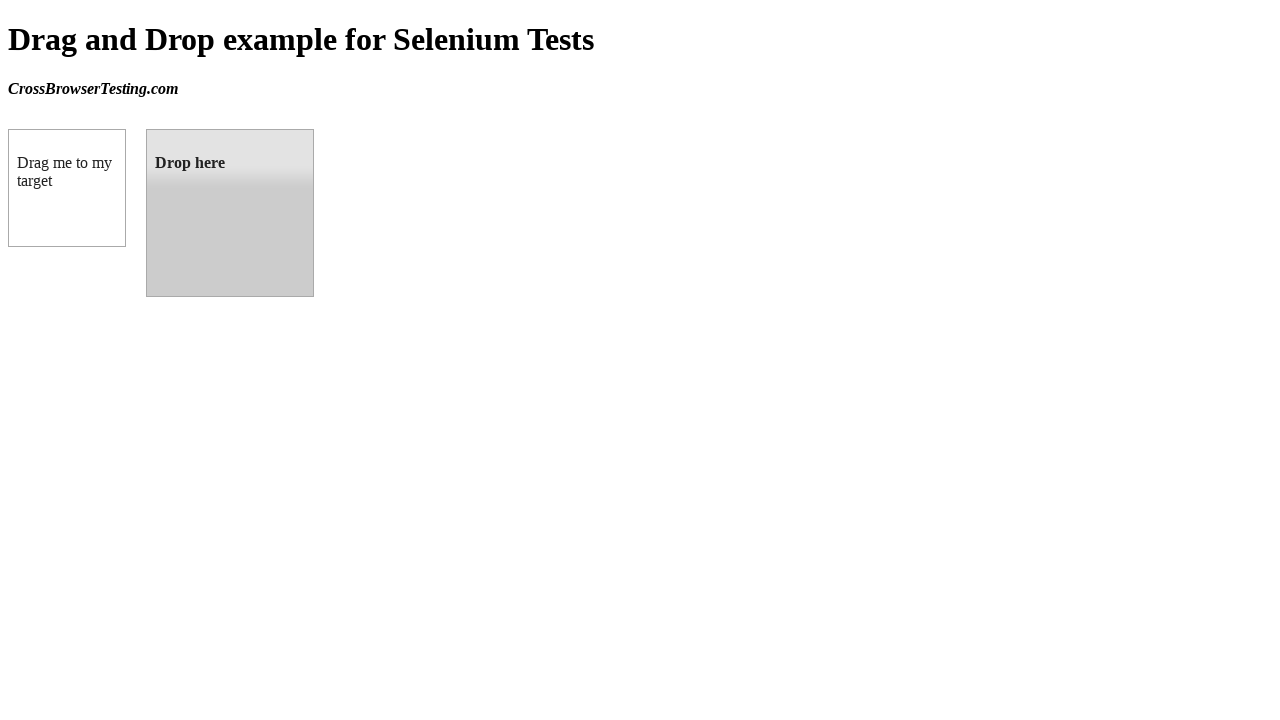

Moved mouse to center of target element while holding at (230, 213)
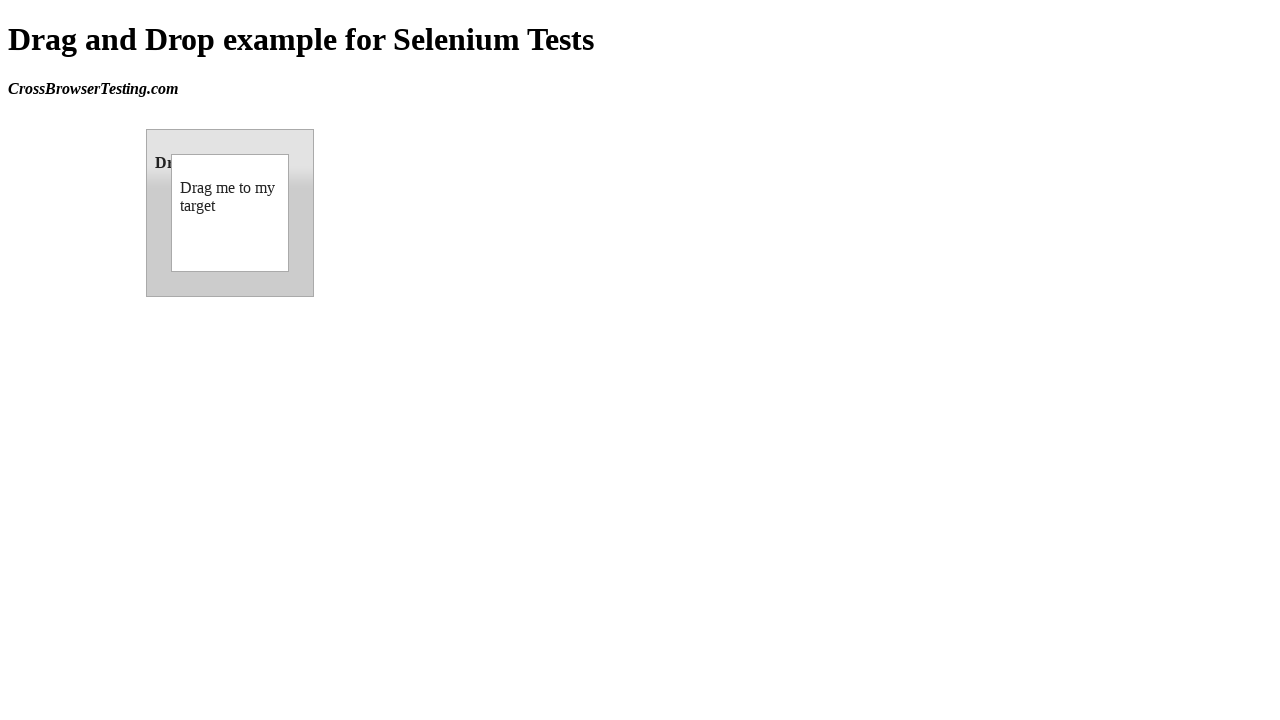

Released mouse button to complete drag-and-drop operation at (230, 213)
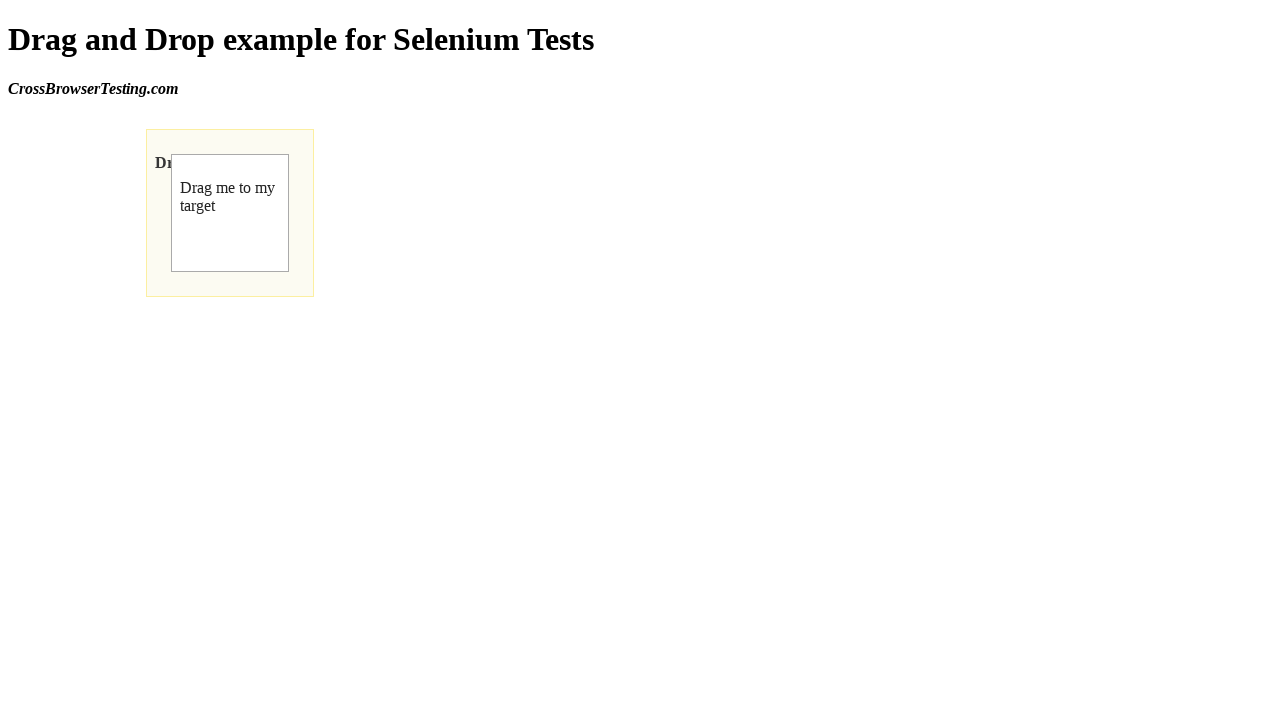

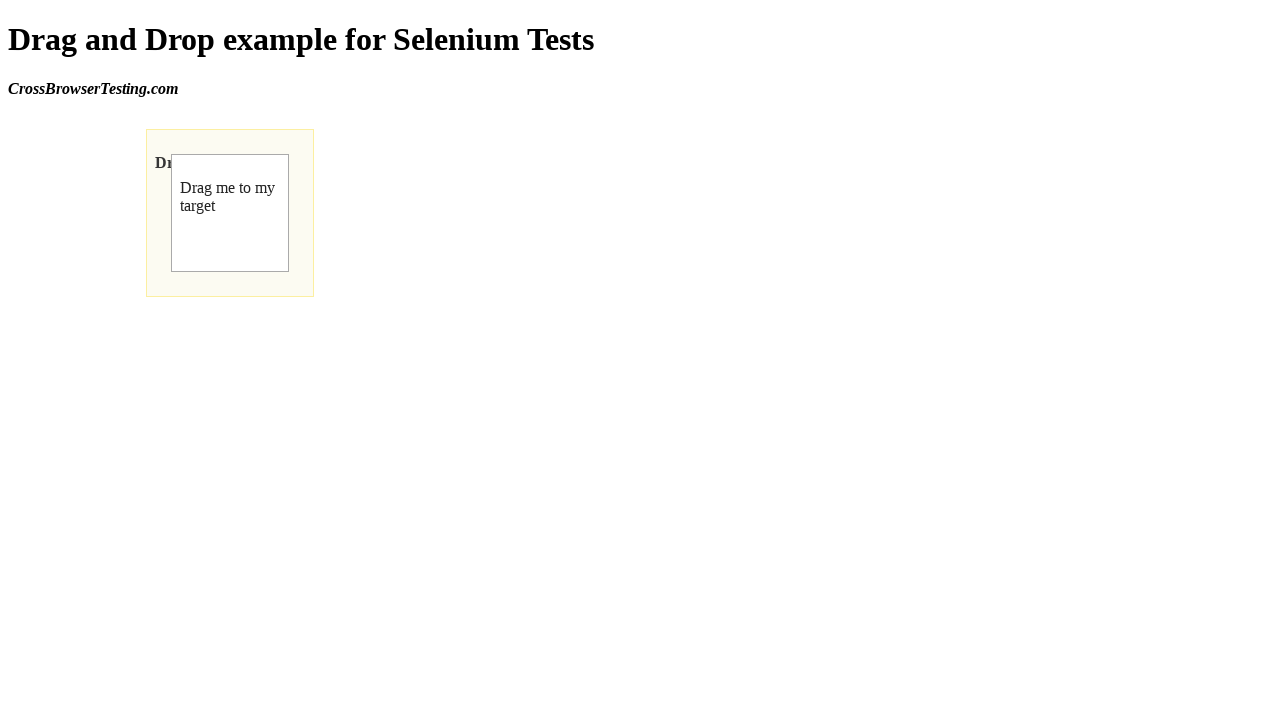